Tests clicking a button that changes the page title text after a delay

Starting URL: https://igorsmasc.github.io/praticando_waits/

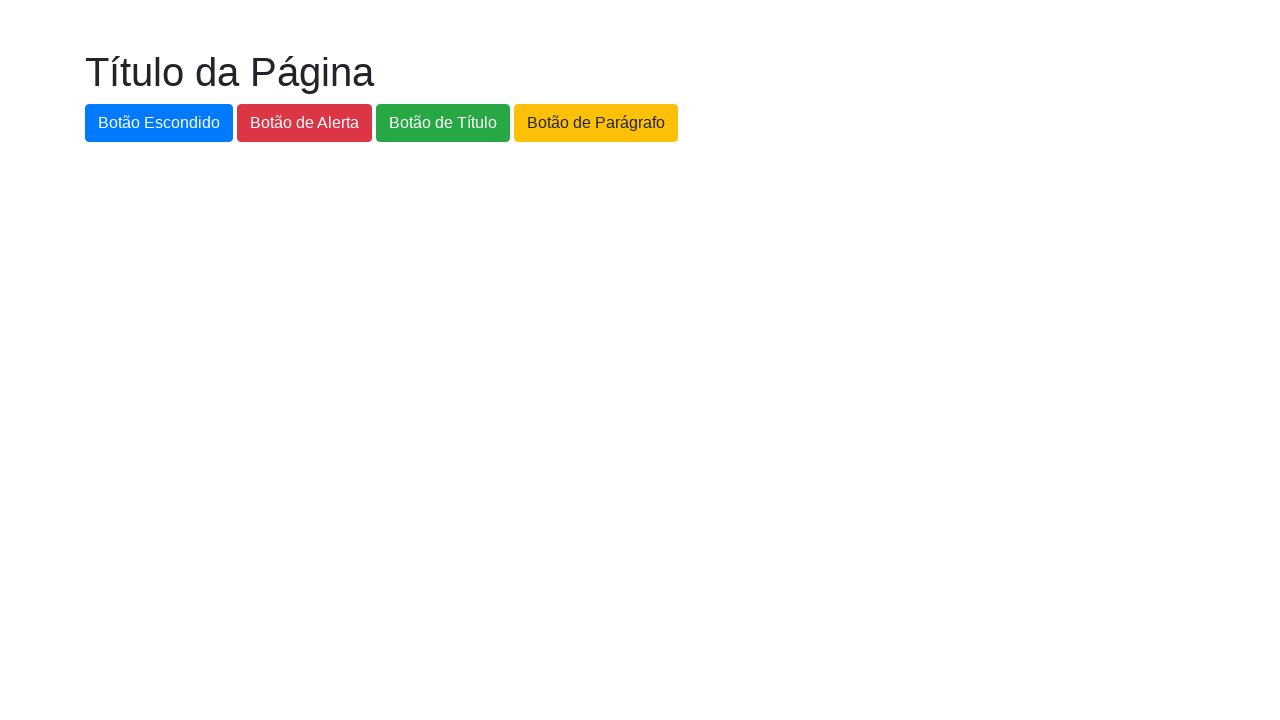

Clicked button to change page title at (443, 123) on #botao-titulo
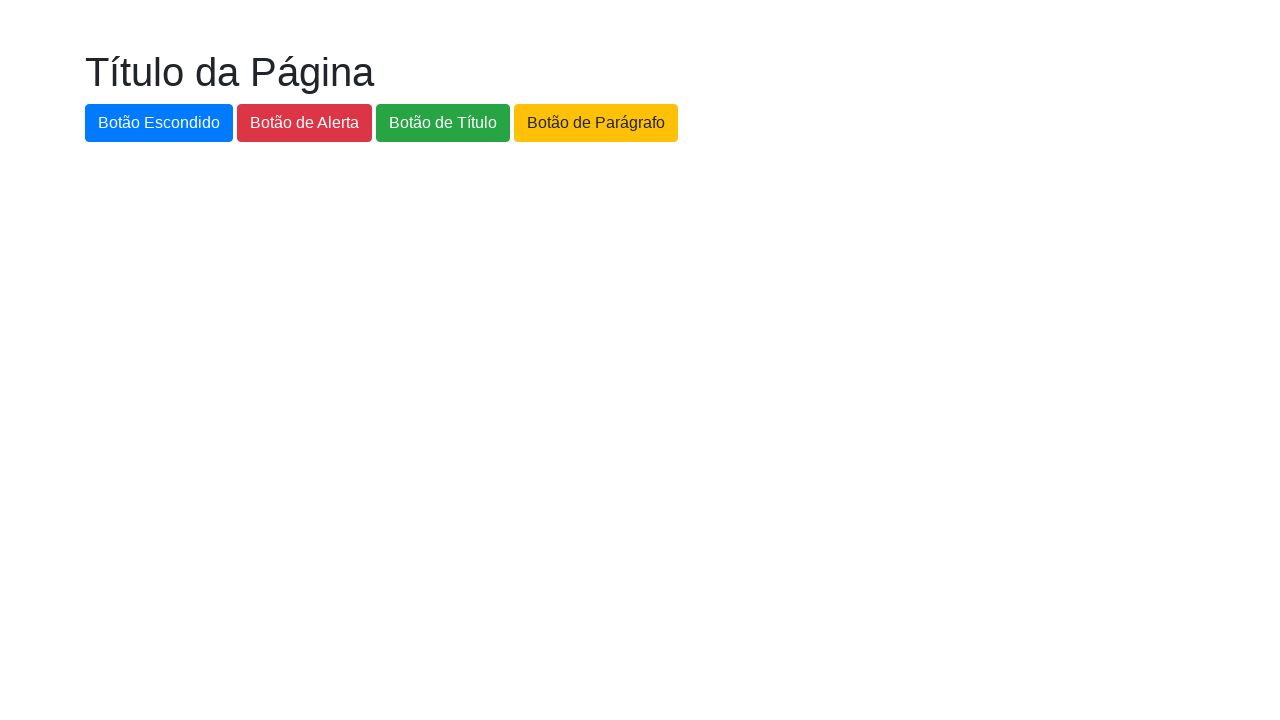

Page title changed to 'Novo Título da Página'
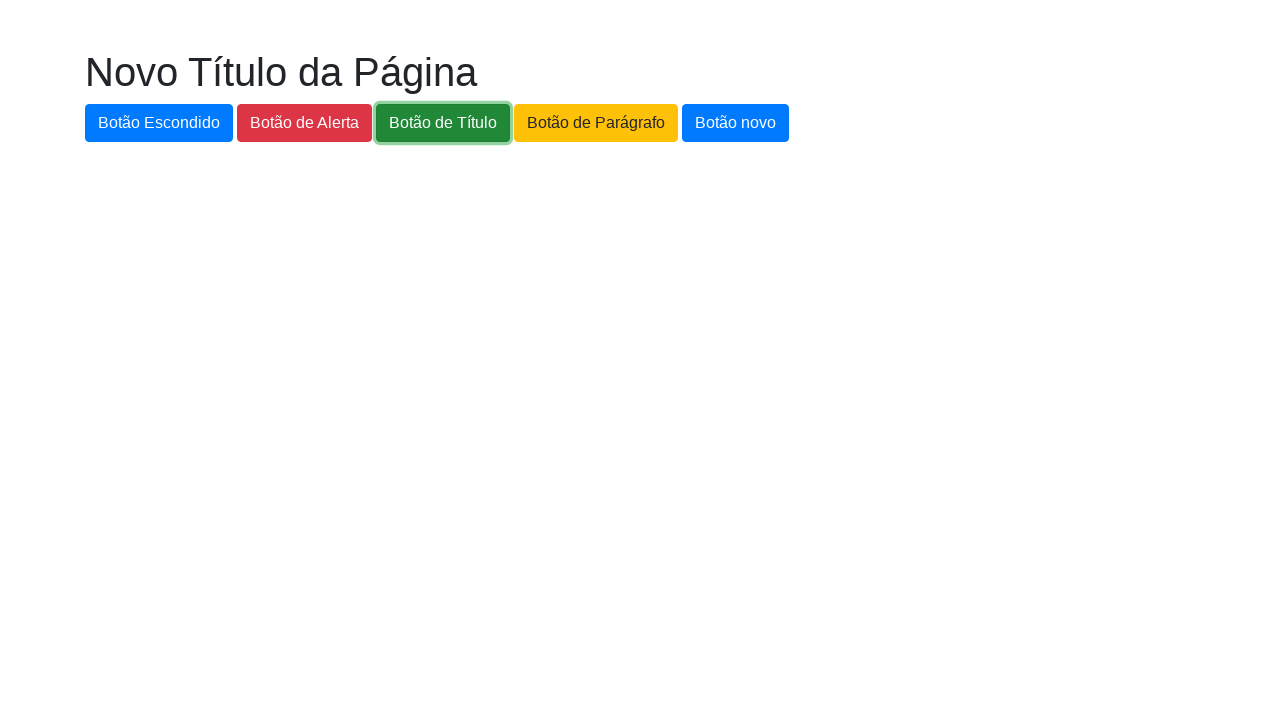

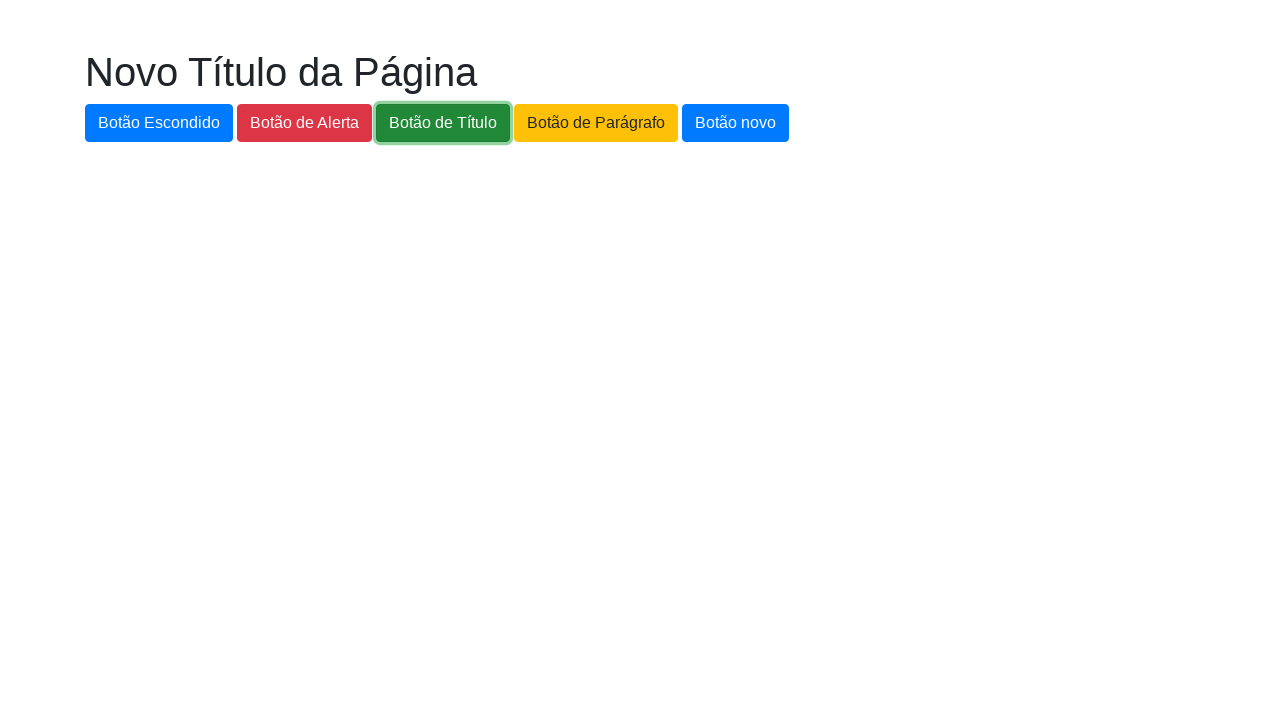